Tests radio button selection functionality by finding all radio buttons on the page and clicking the one with value "radio2", then verifying it is selected.

Starting URL: https://rahulshettyacademy.com/AutomationPractice/

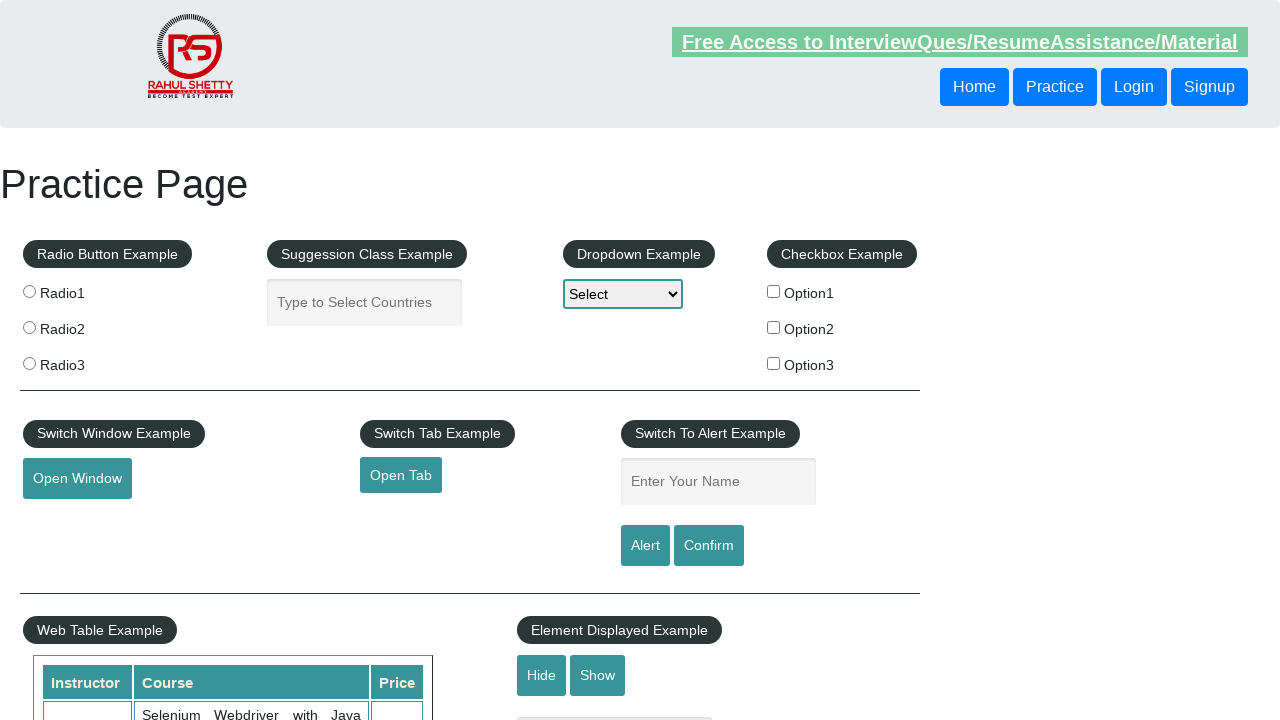

Waited for radio buttons to load on the page
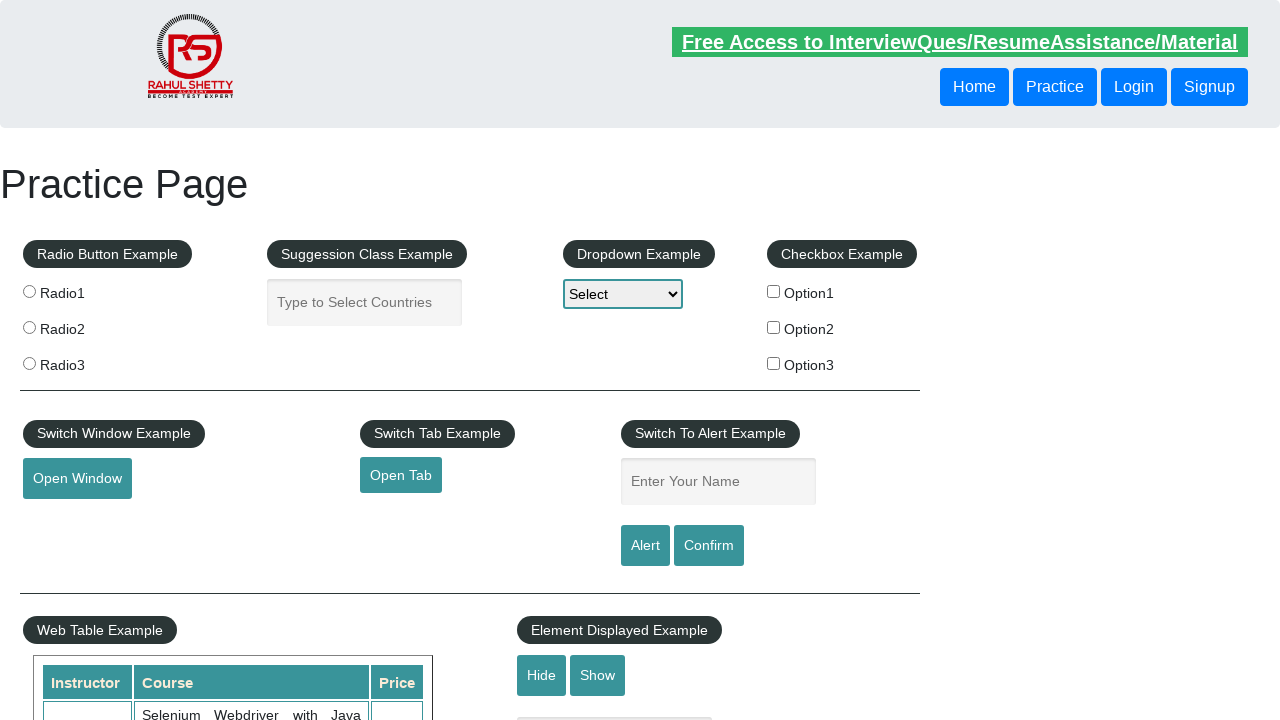

Located all radio buttons on the page
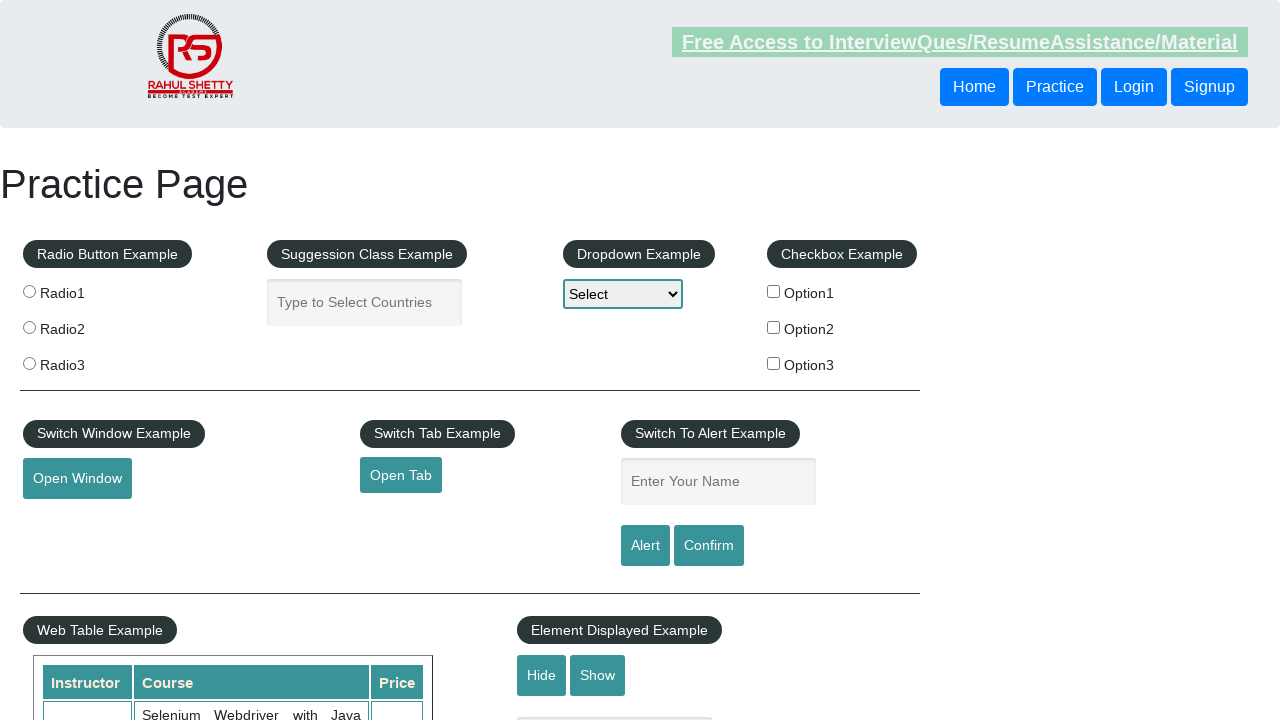

Found radio button with value 'radio2'
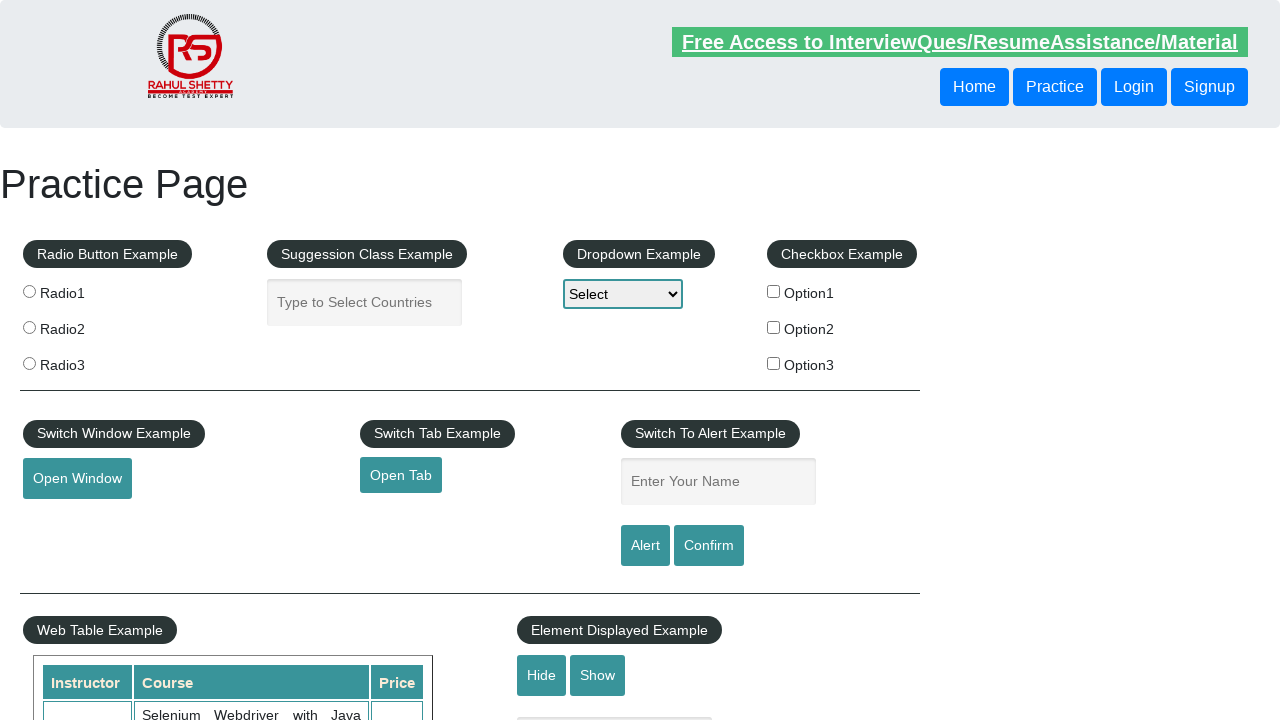

Clicked radio button with value 'radio2' at (29, 327) on input[type='radio'][value='radio2']
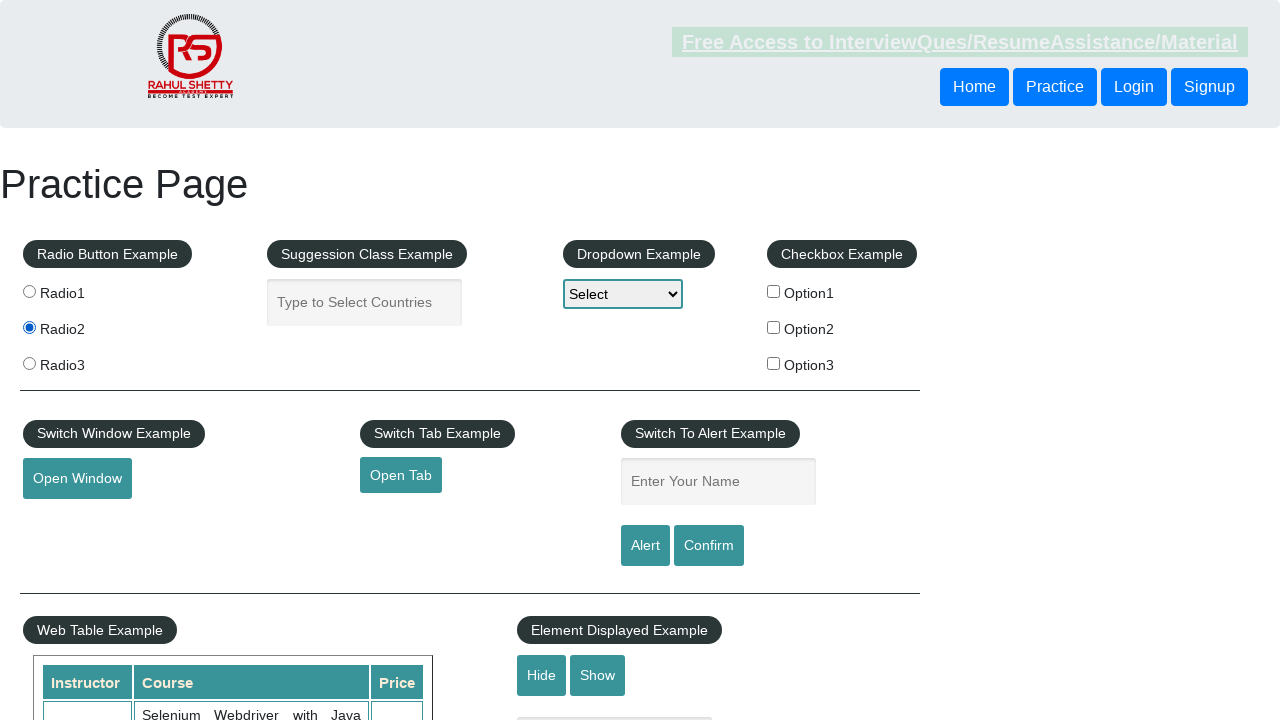

Verified that radio button with value 'radio2' is selected
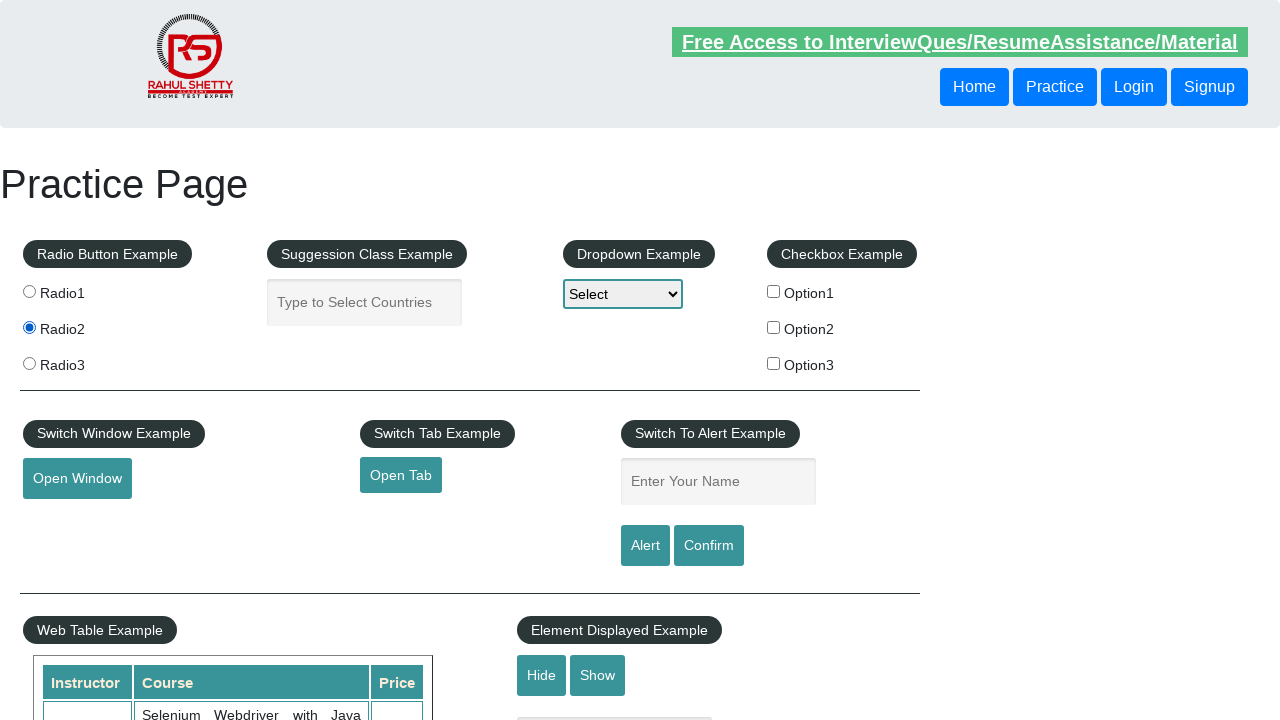

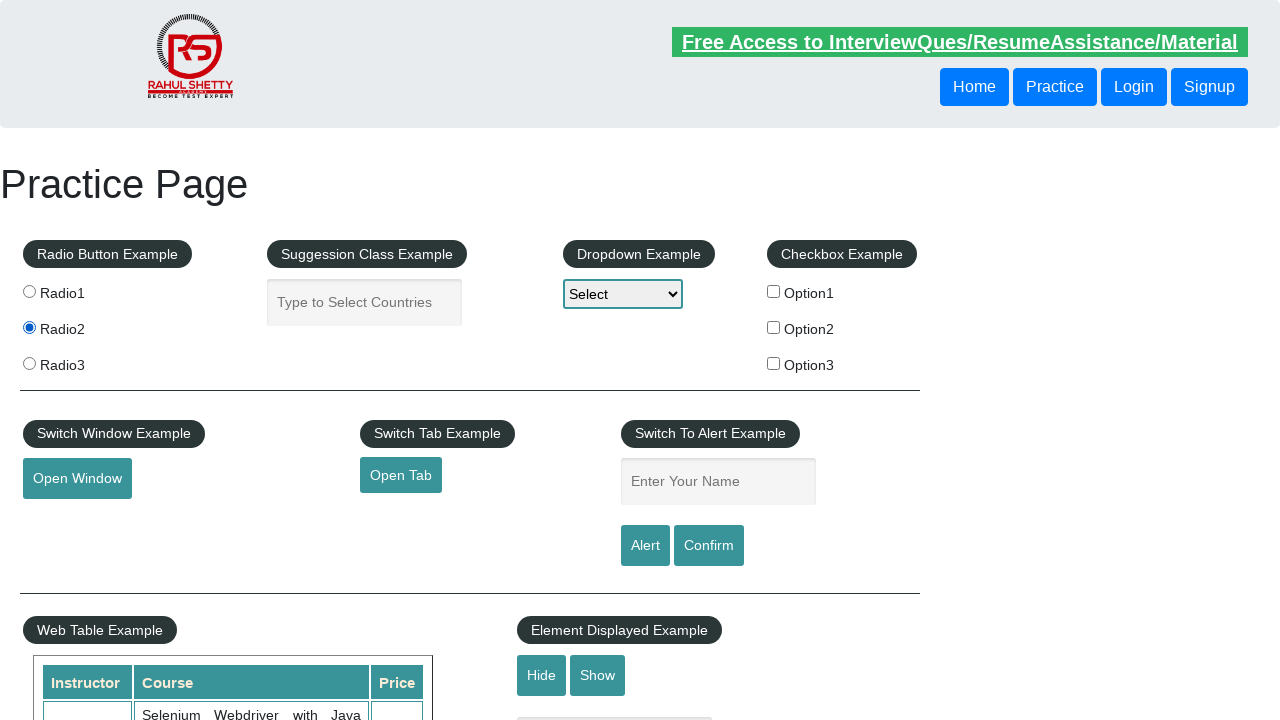